Tests checkbox functionality by clicking on a checkbox element to toggle its checked state.

Starting URL: https://www.selenium.dev/selenium/web/web-form.html

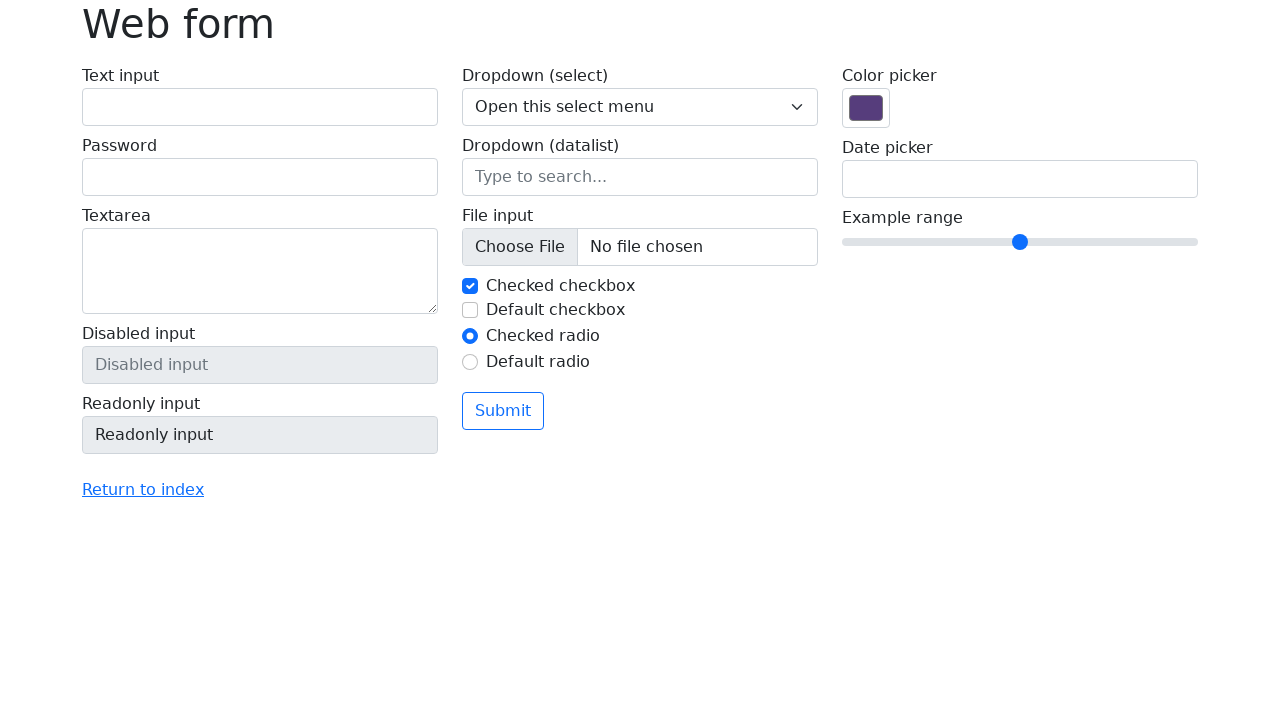

Clicked checkbox element to toggle its checked state at (470, 310) on #my-check-2
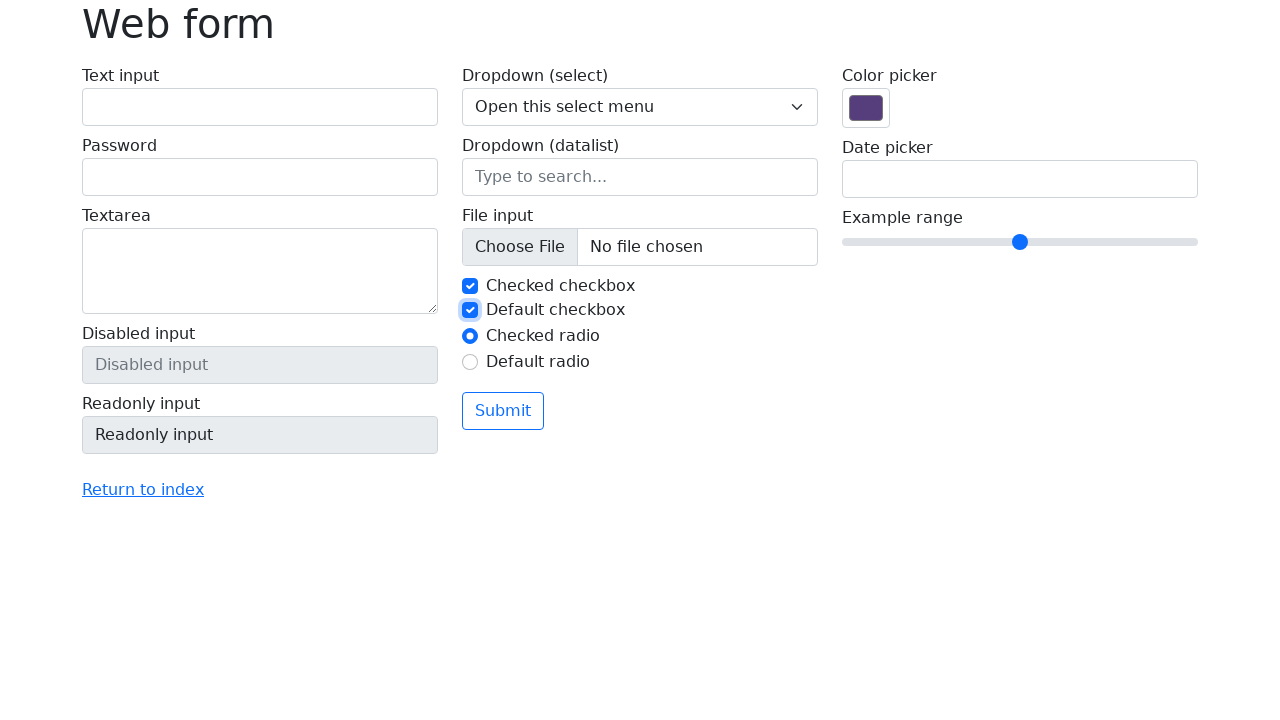

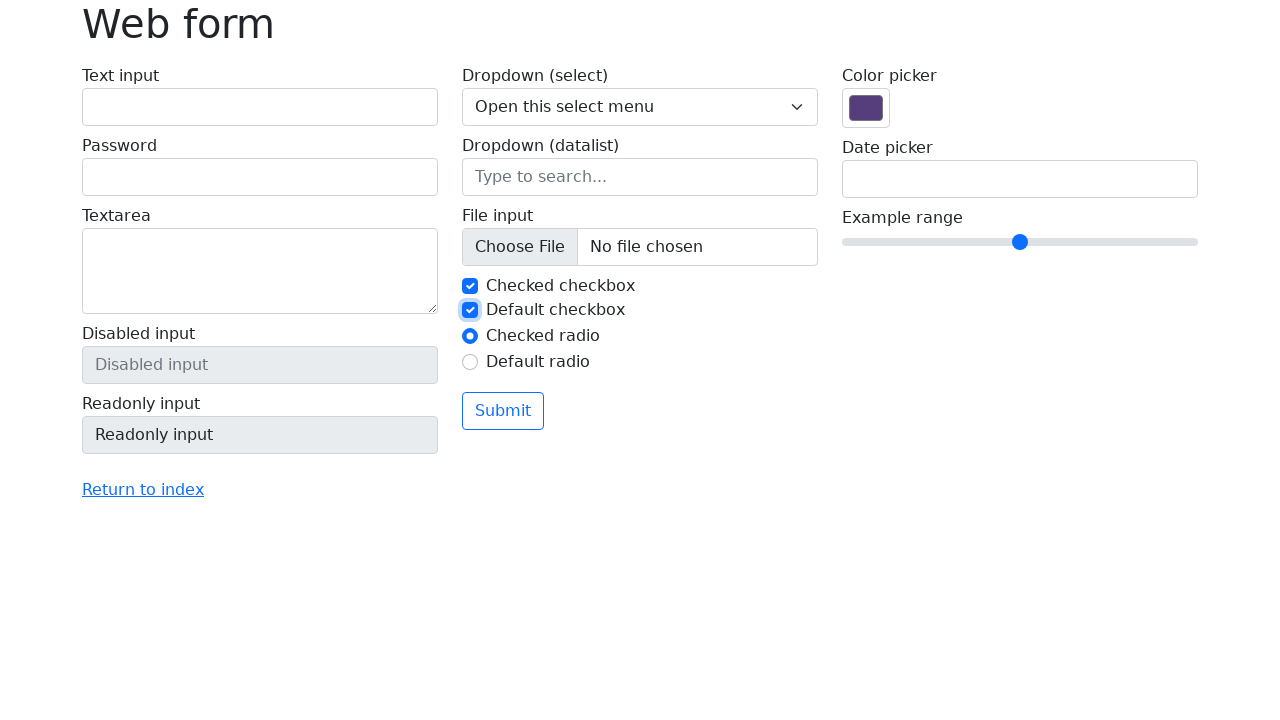